Tests a JavaScript prompt dialog by clicking a button, entering text into the prompt, accepting it, and verifying the entered text appears in the result.

Starting URL: https://automationfc.github.io/basic-form/index.html

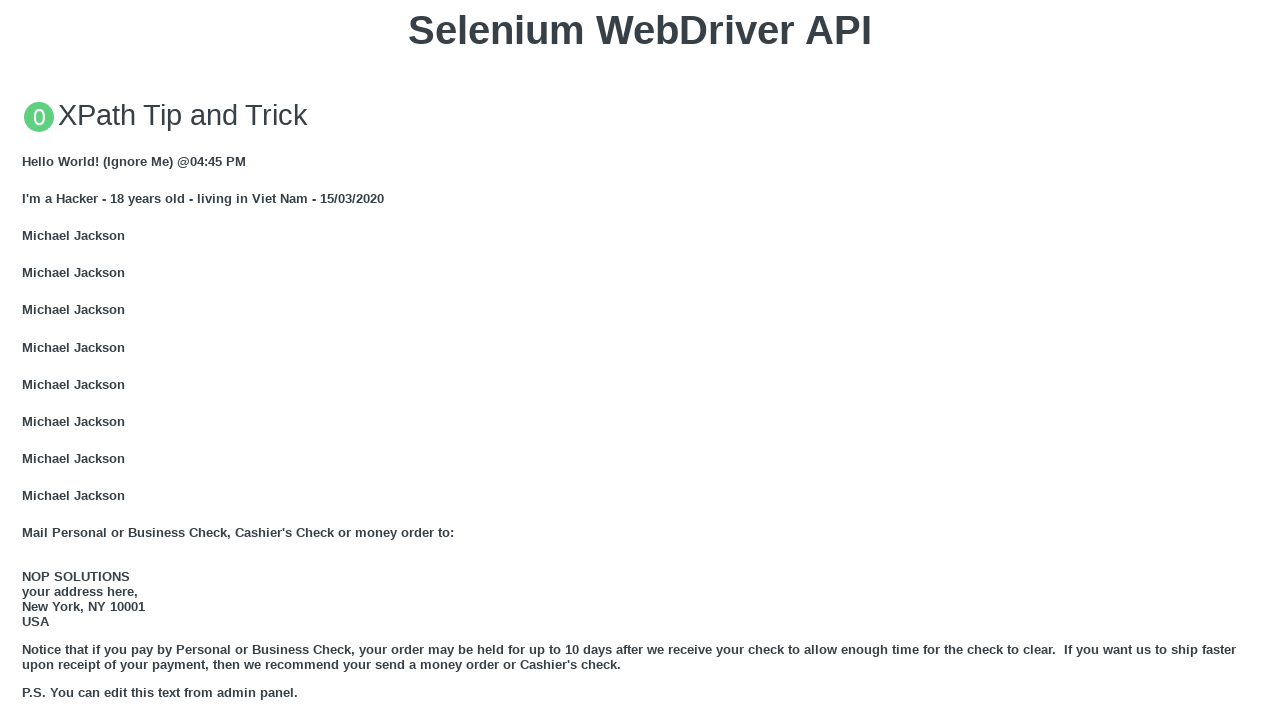

Set up dialog handler to accept prompt with text 'Alert susscessfull'
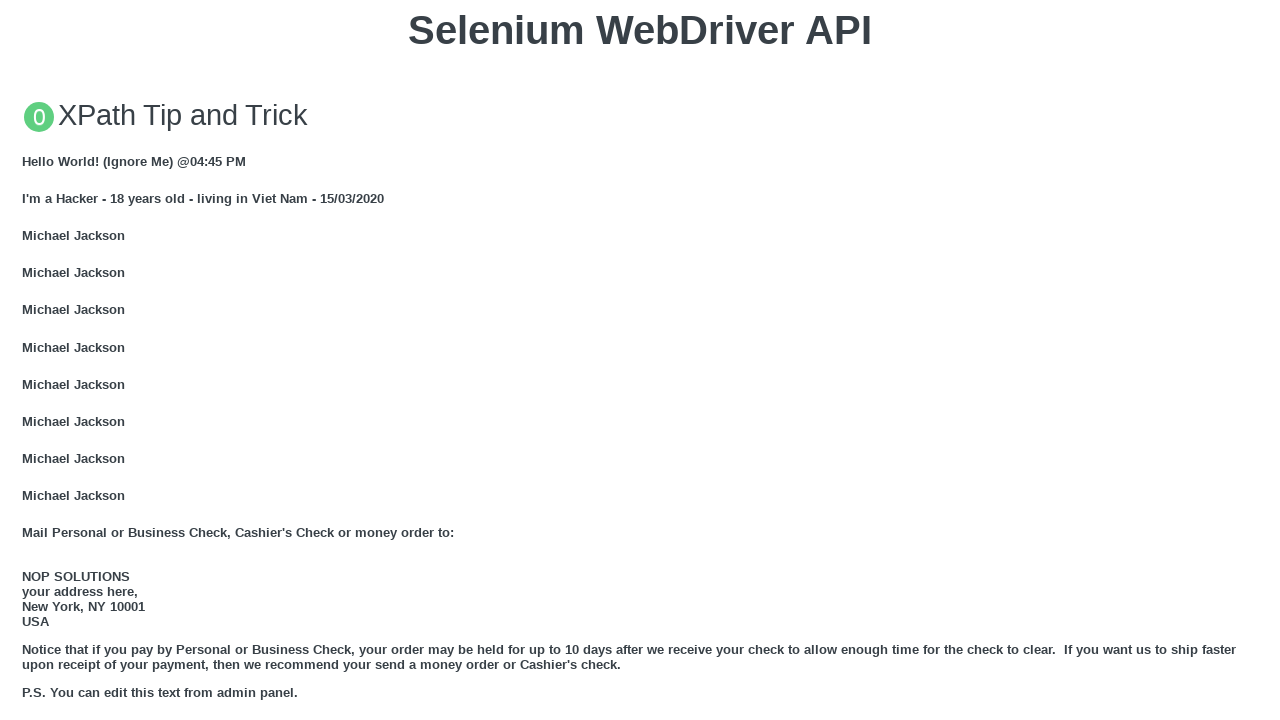

Clicked button to trigger JavaScript prompt dialog at (640, 360) on xpath=//button[text()='Click for JS Prompt']
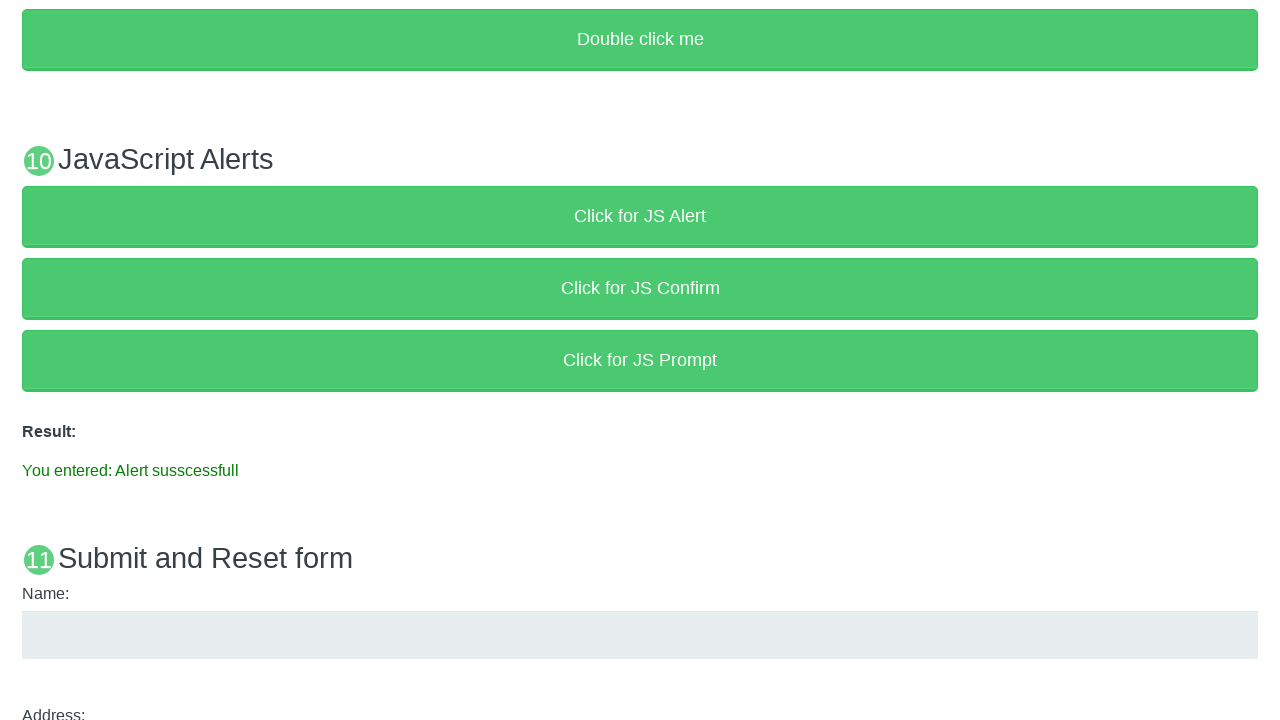

Result element loaded after accepting prompt
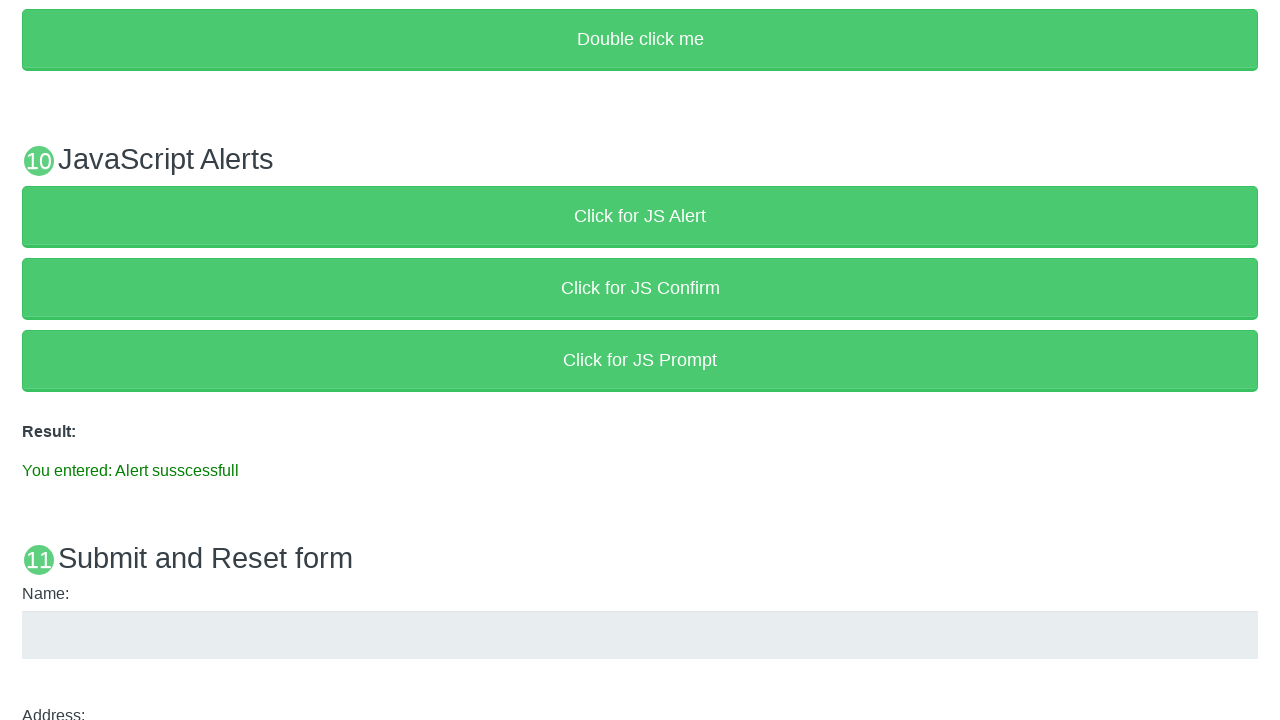

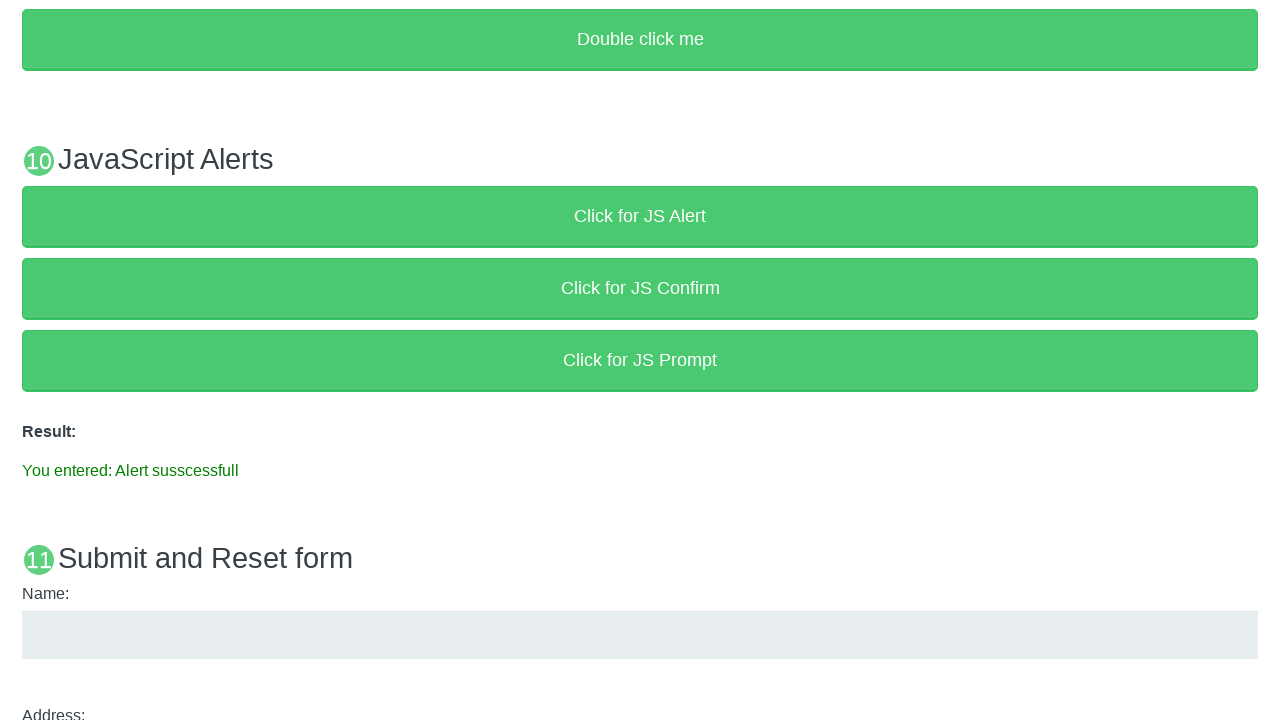